Tests dropdown selection by value, selecting Option 2 using its value attribute

Starting URL: https://testcenter.techproeducation.com/index.php?page=dropdown

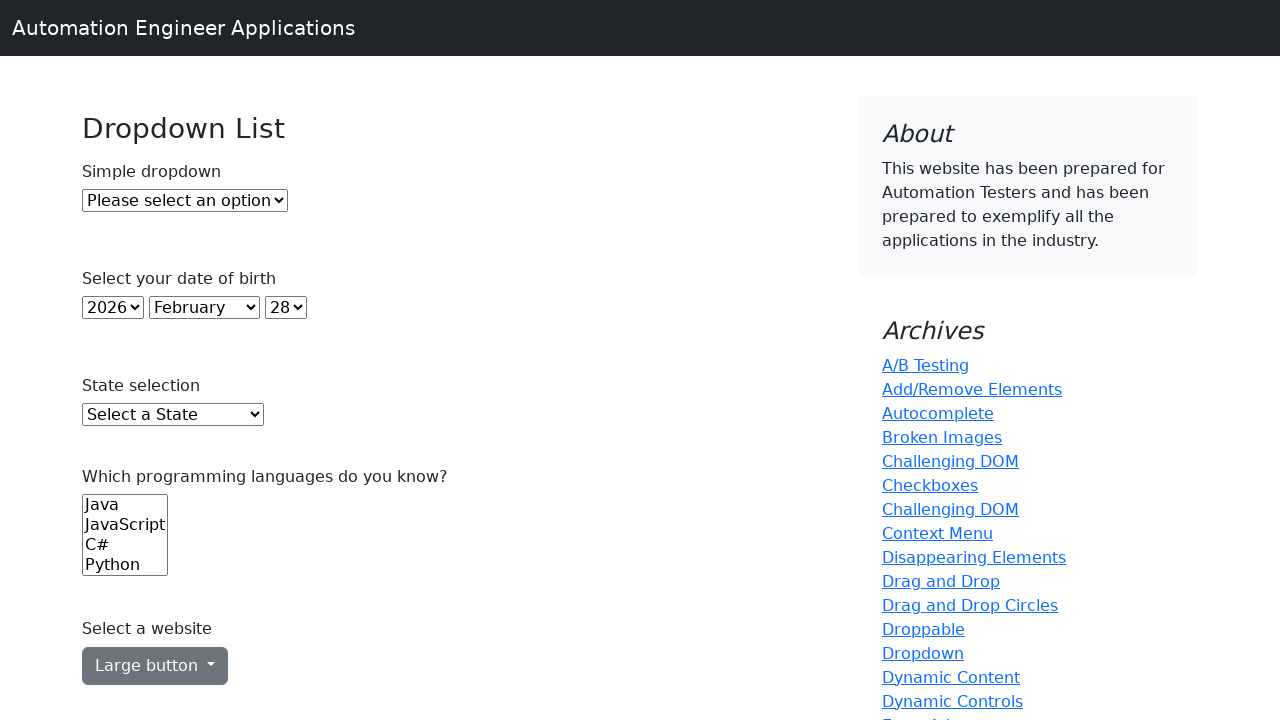

Navigated to dropdown test page
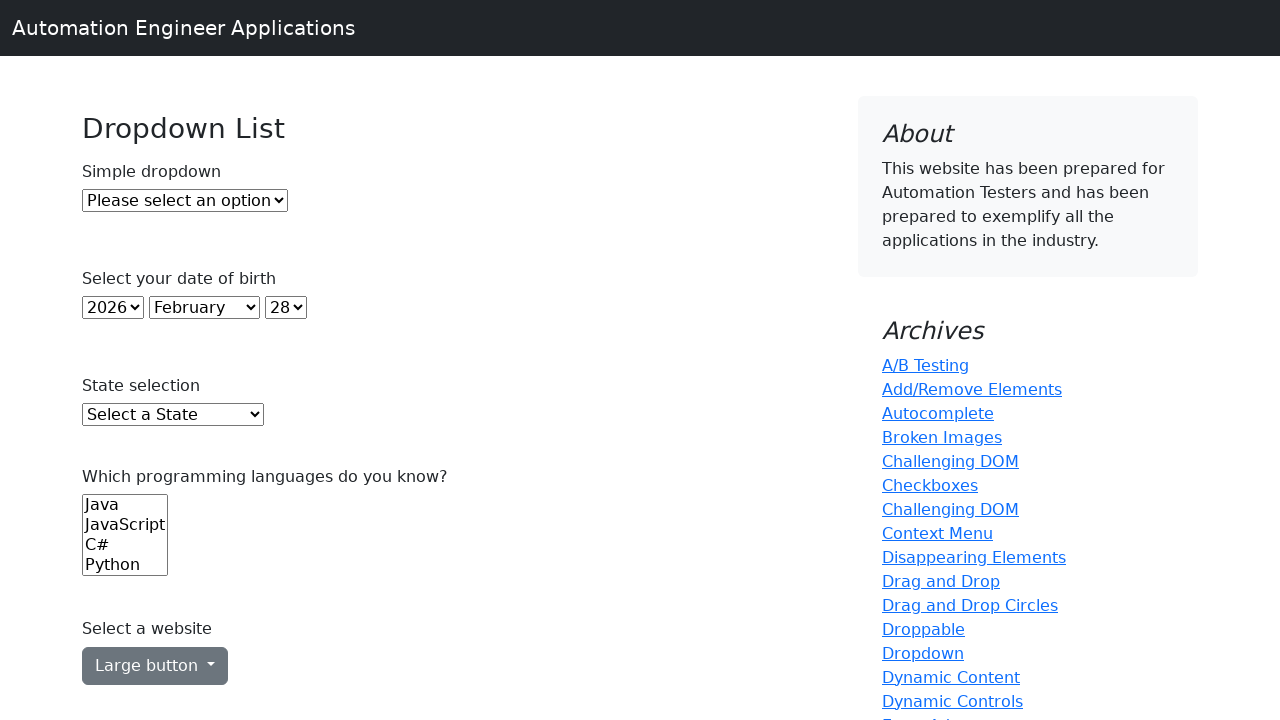

Selected Option 2 from dropdown using value attribute '2' on #dropdown
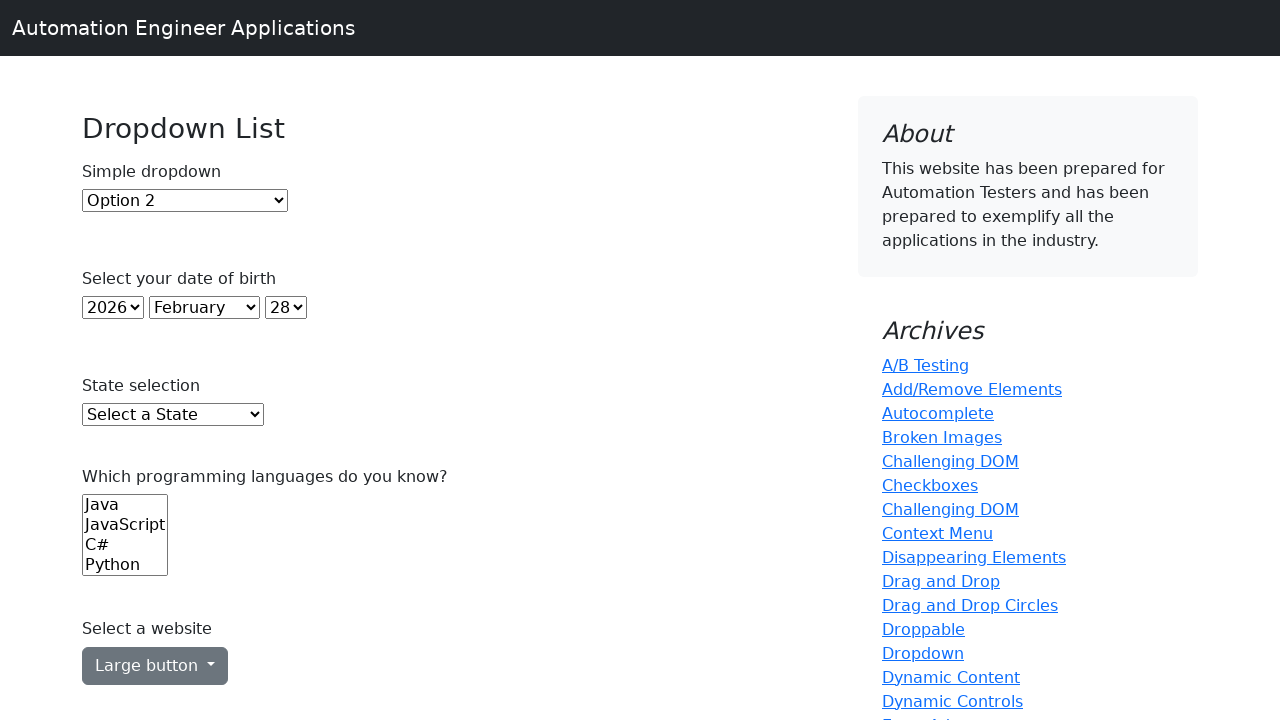

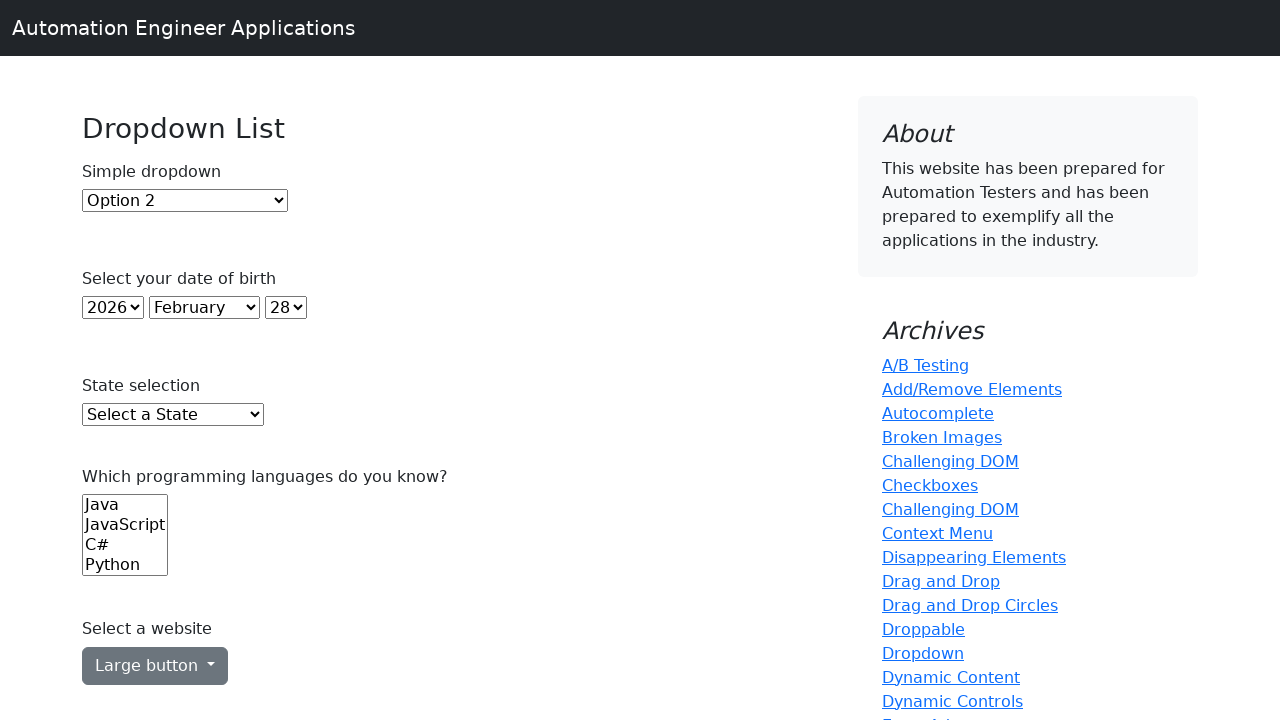